Tests opening a new tab by clicking a button and handling the popup event

Starting URL: https://demoqa.com/browser-windows

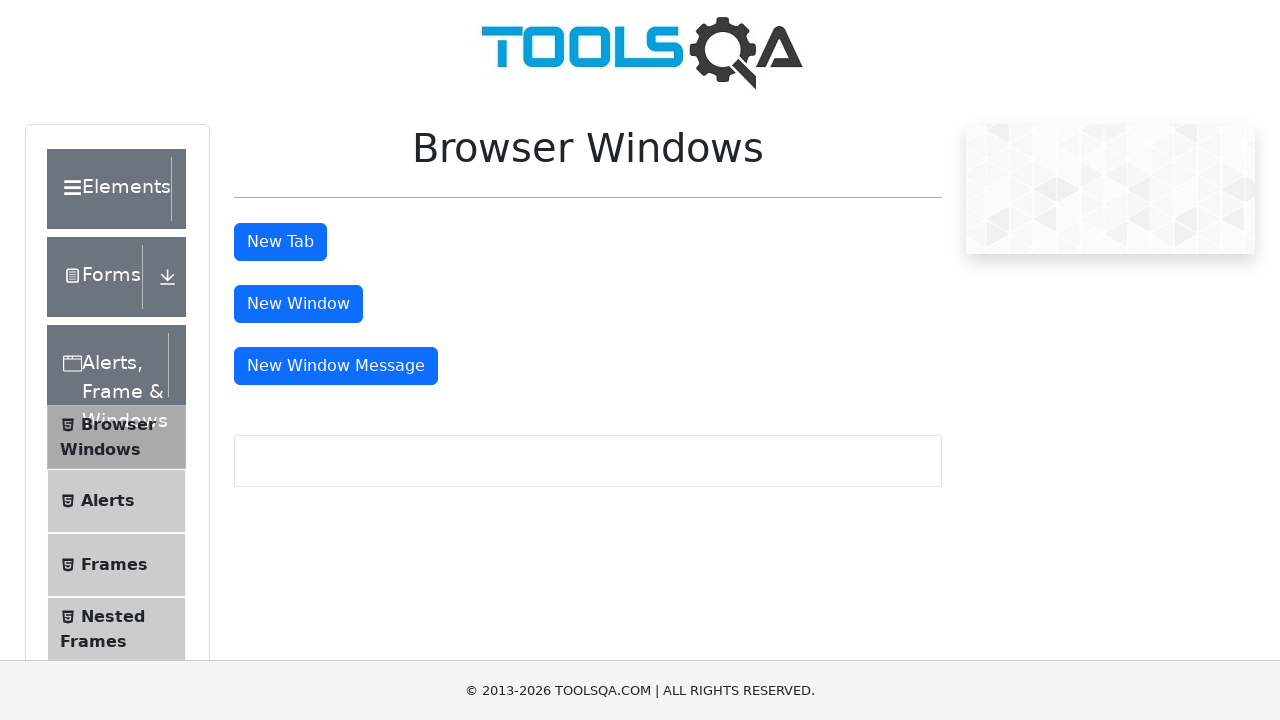

Clicked tab button and new tab opened at (280, 242) on #tabButton
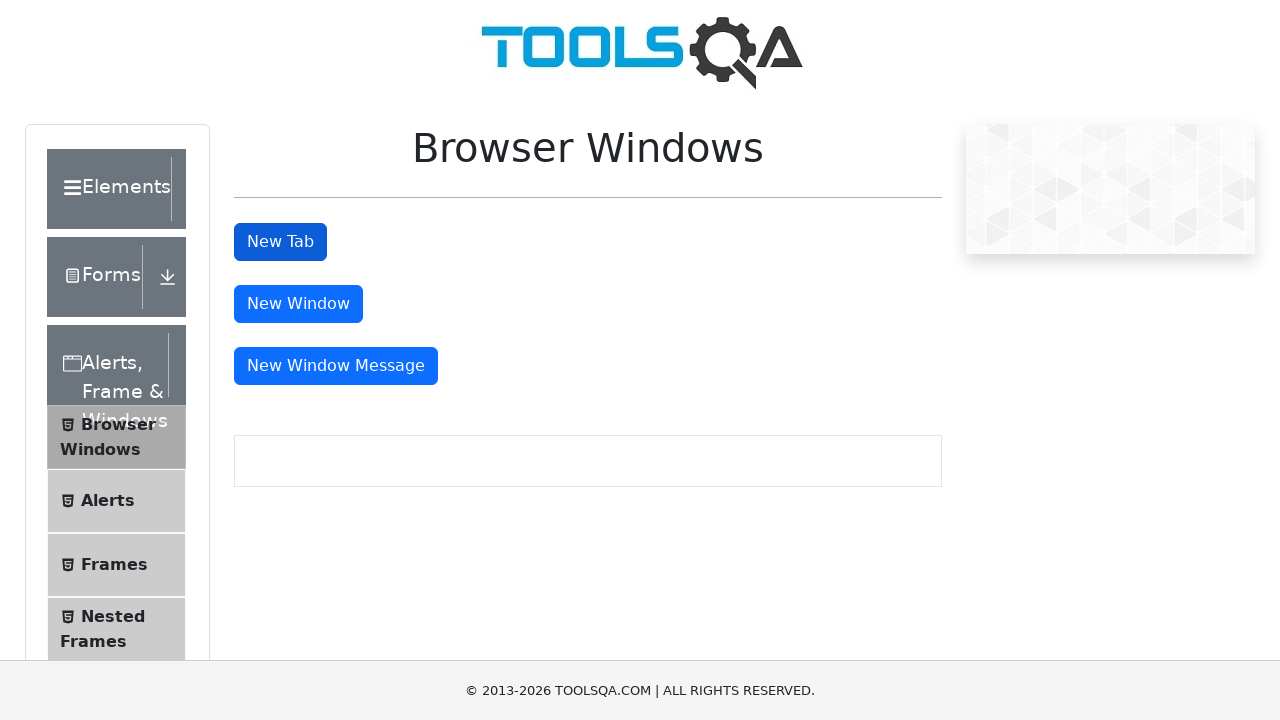

Captured new tab reference from popup event
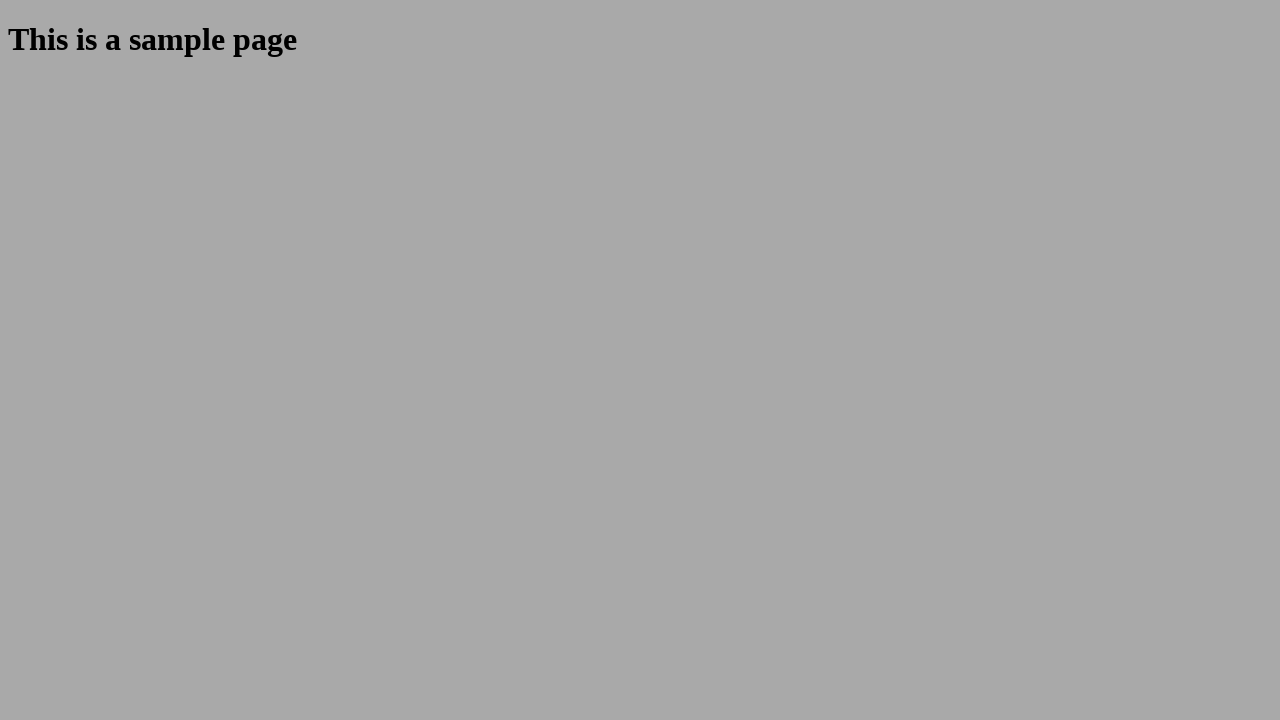

New tab finished loading
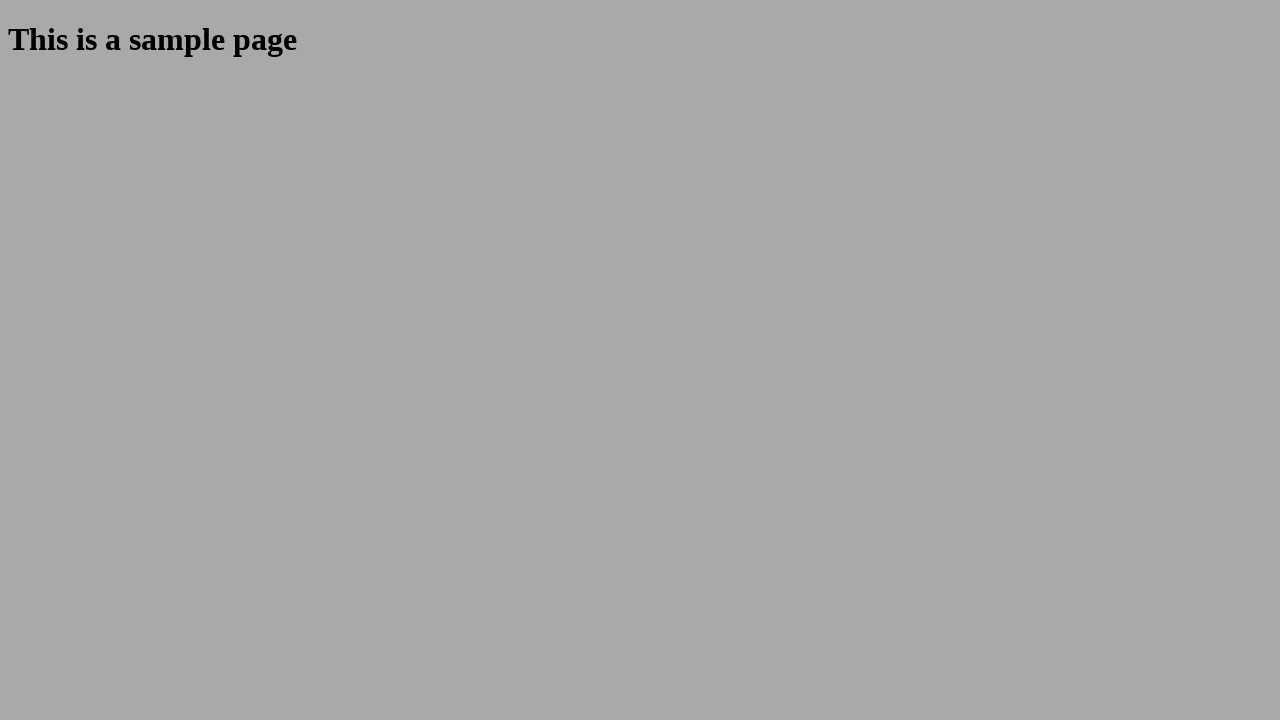

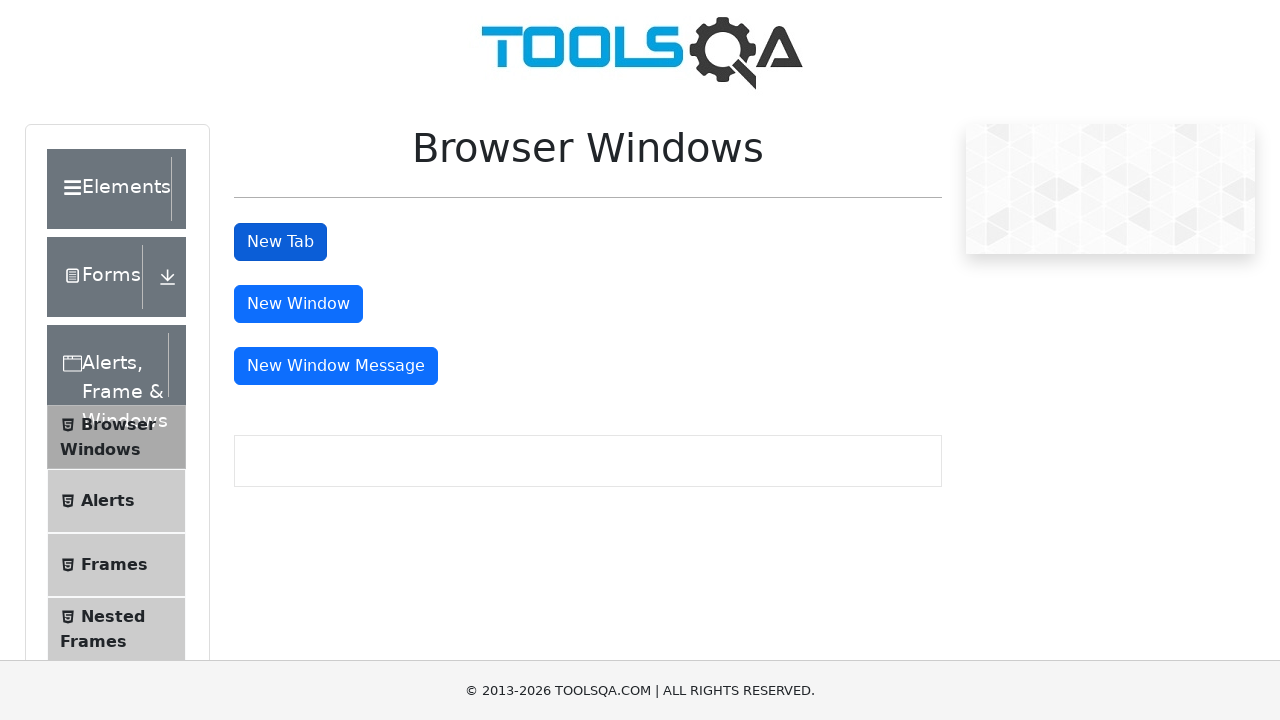